Tests the product search functionality on Avantor Sciences website by searching for multiple product reference codes and clicking on the search results to navigate to product pages.

Starting URL: https://www.avantorsciences.com/fr/fr/

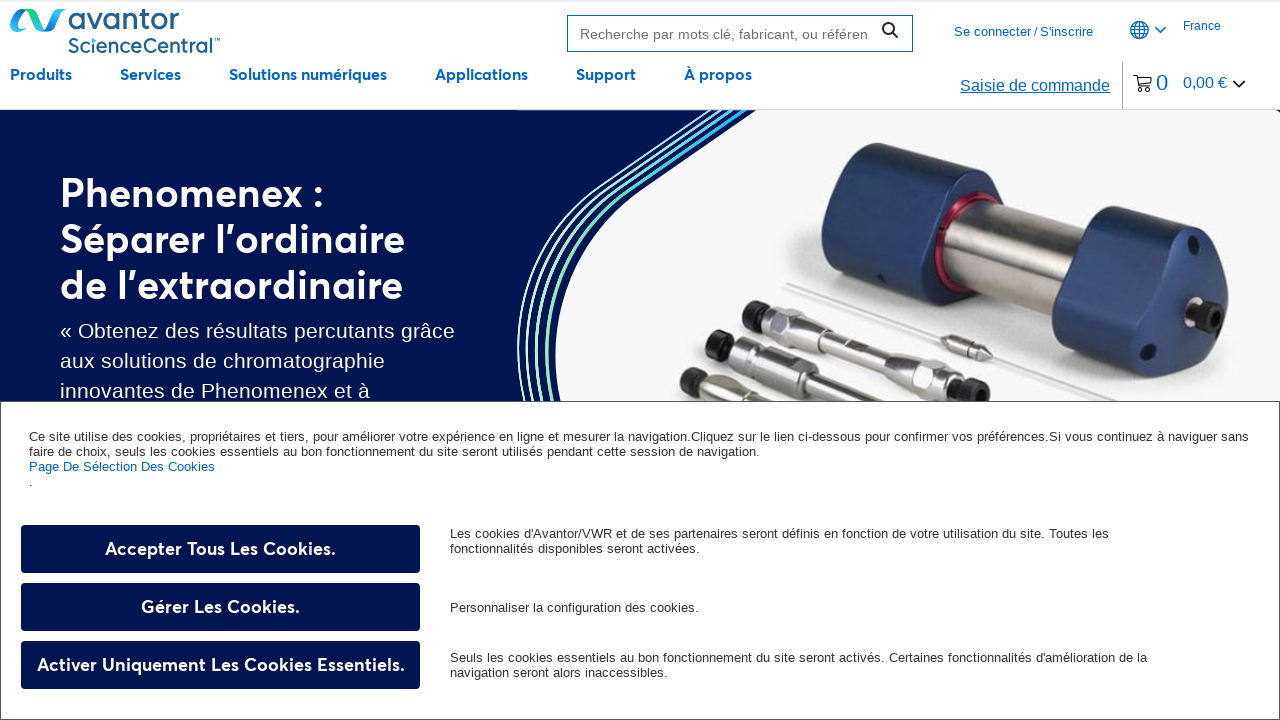

Search box element found
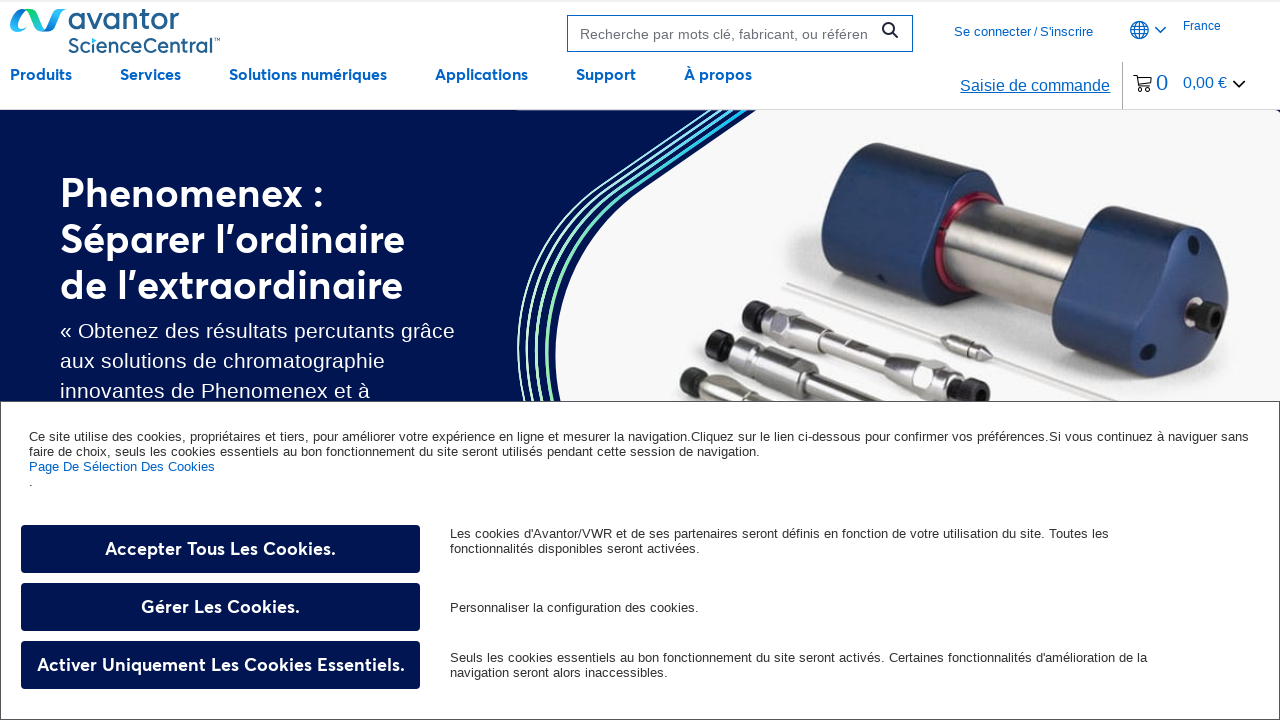

Located search bar element
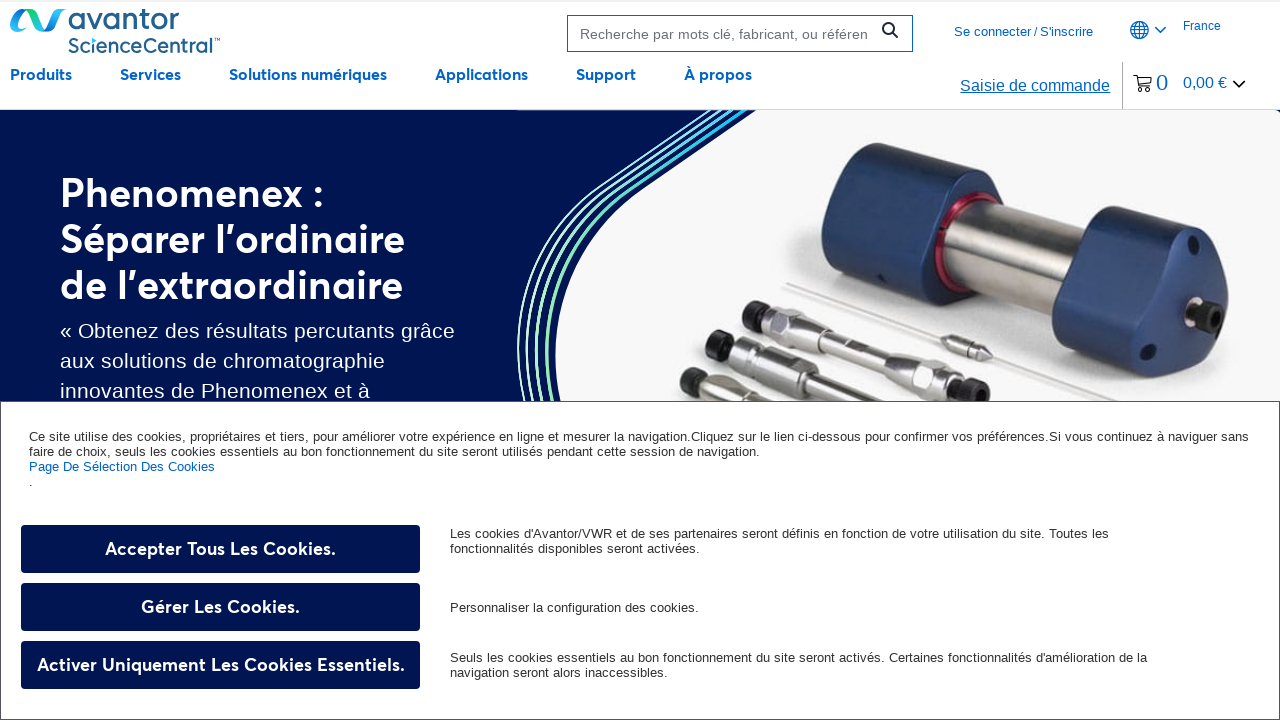

Clicked on search bar to activate it at (740, 34) on app-avtr-search-box .searchbox
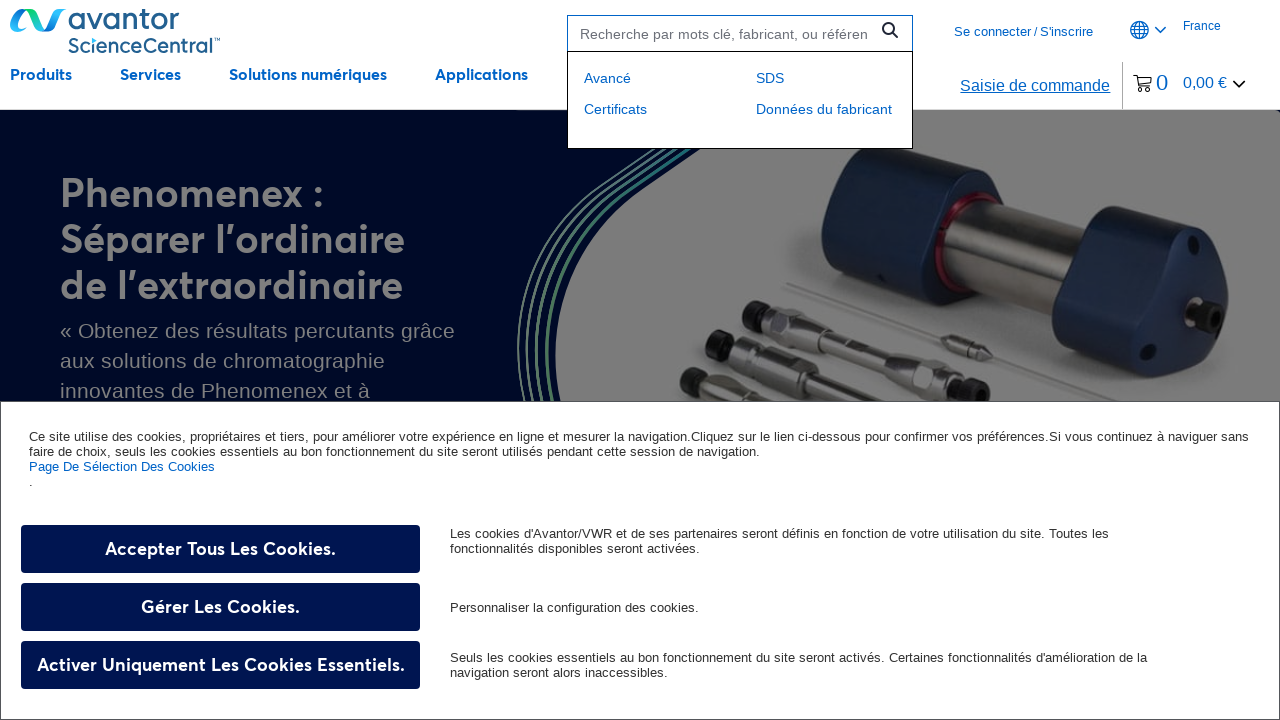

Search input field appeared
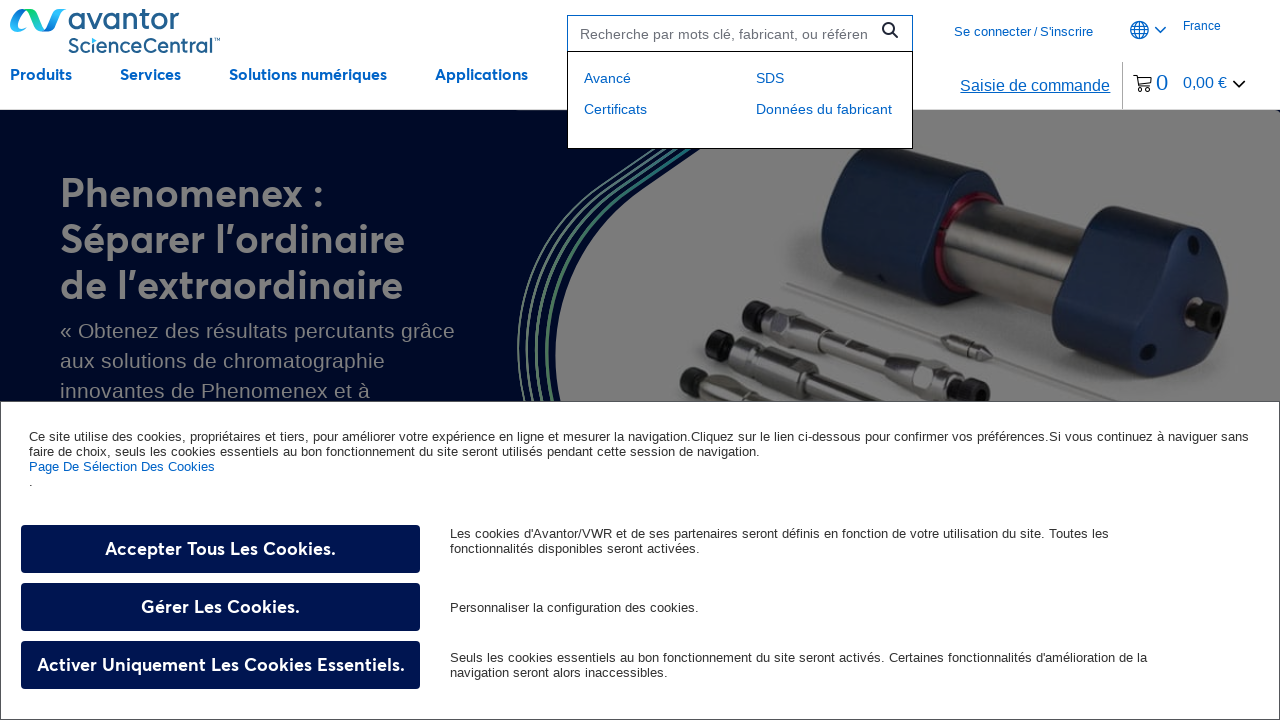

Filled search input with product reference 'APOSOR302273-5G'
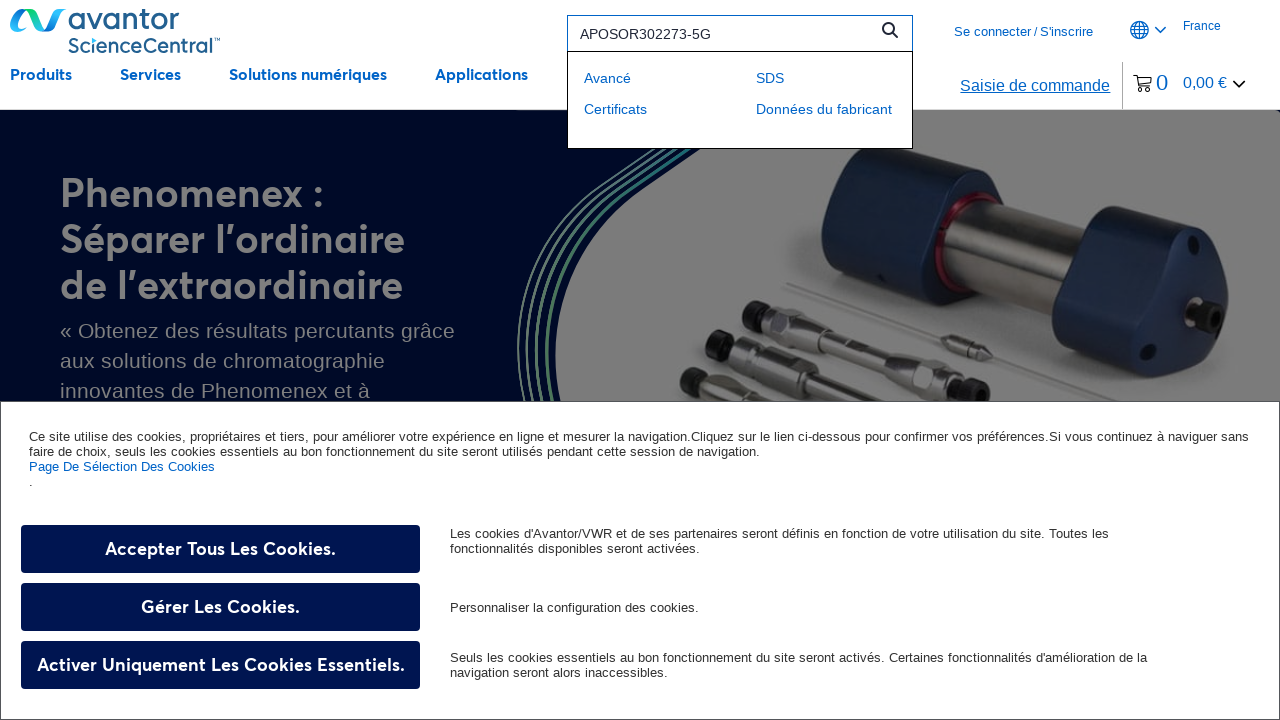

Waited for search suggestions to appear
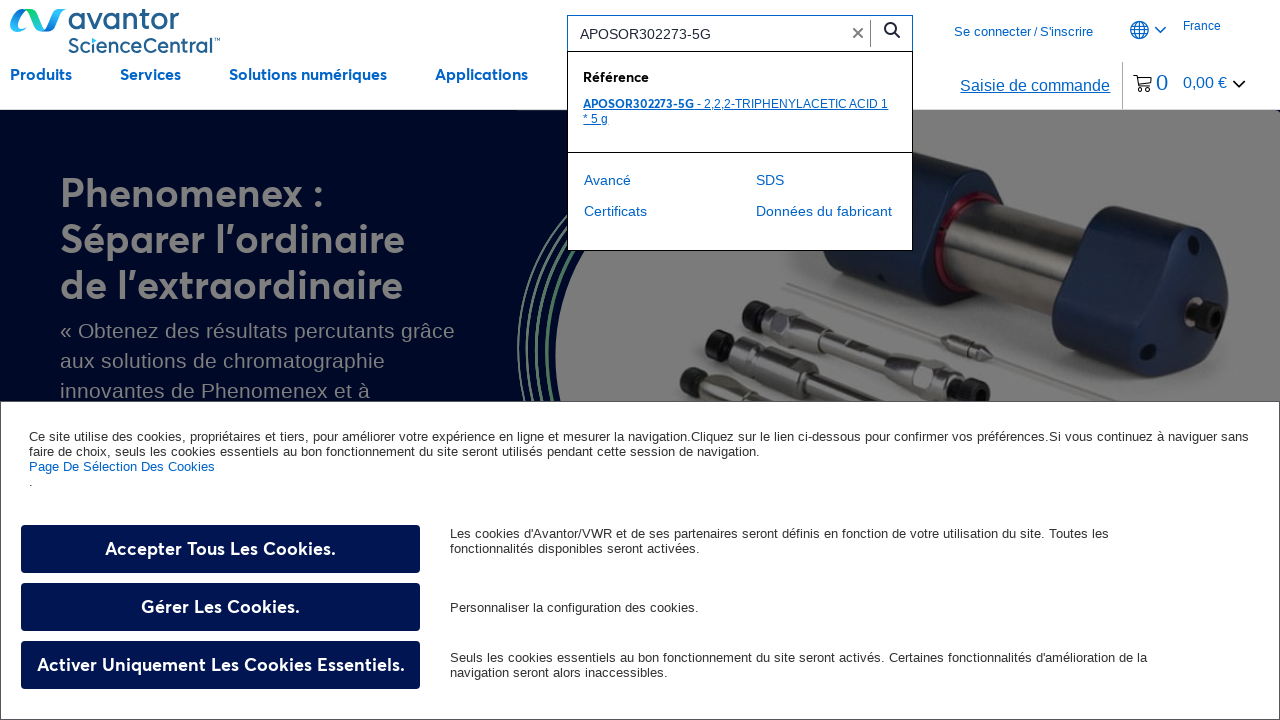

First search result link found
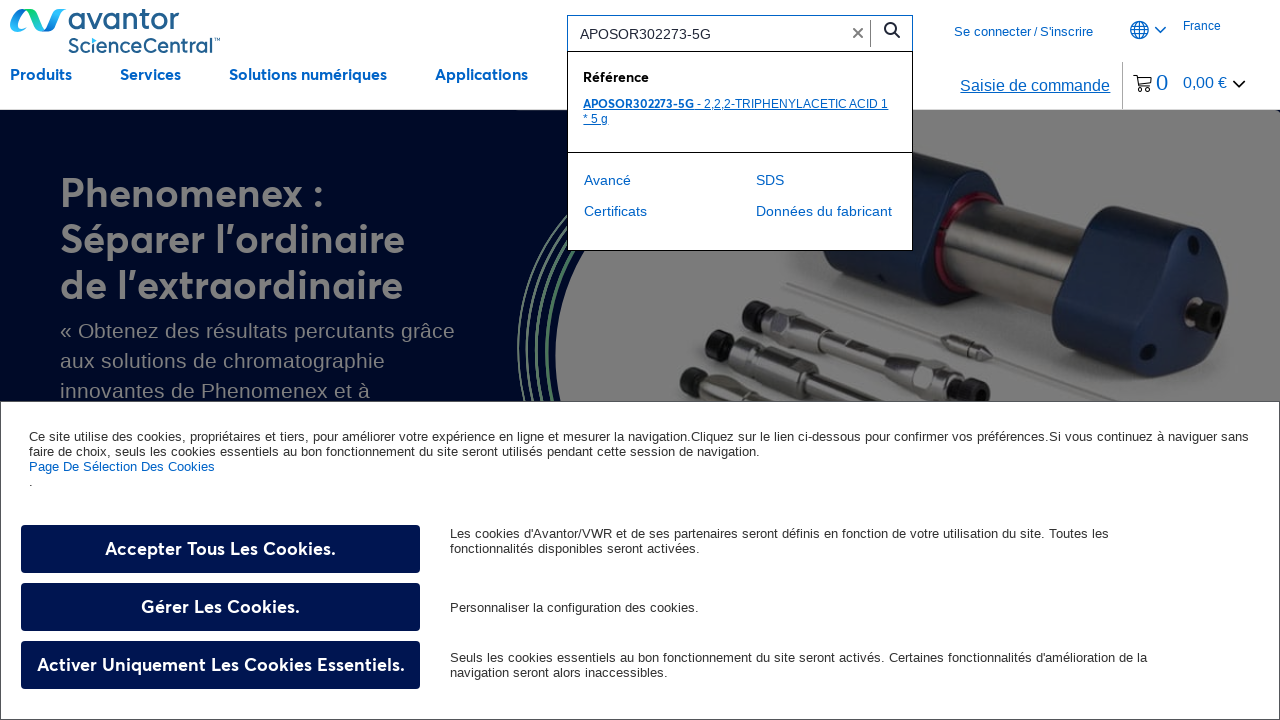

Clicked on first search result for reference 'APOSOR302273-5G'
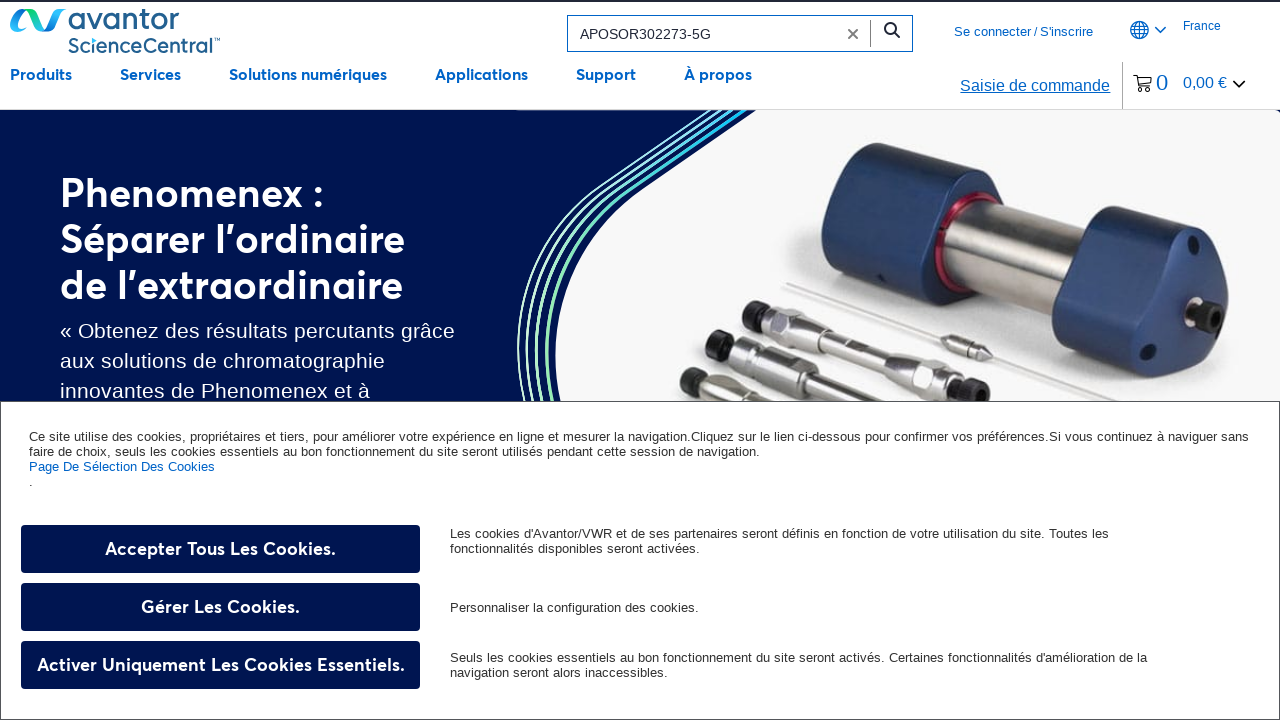

Product page loaded successfully
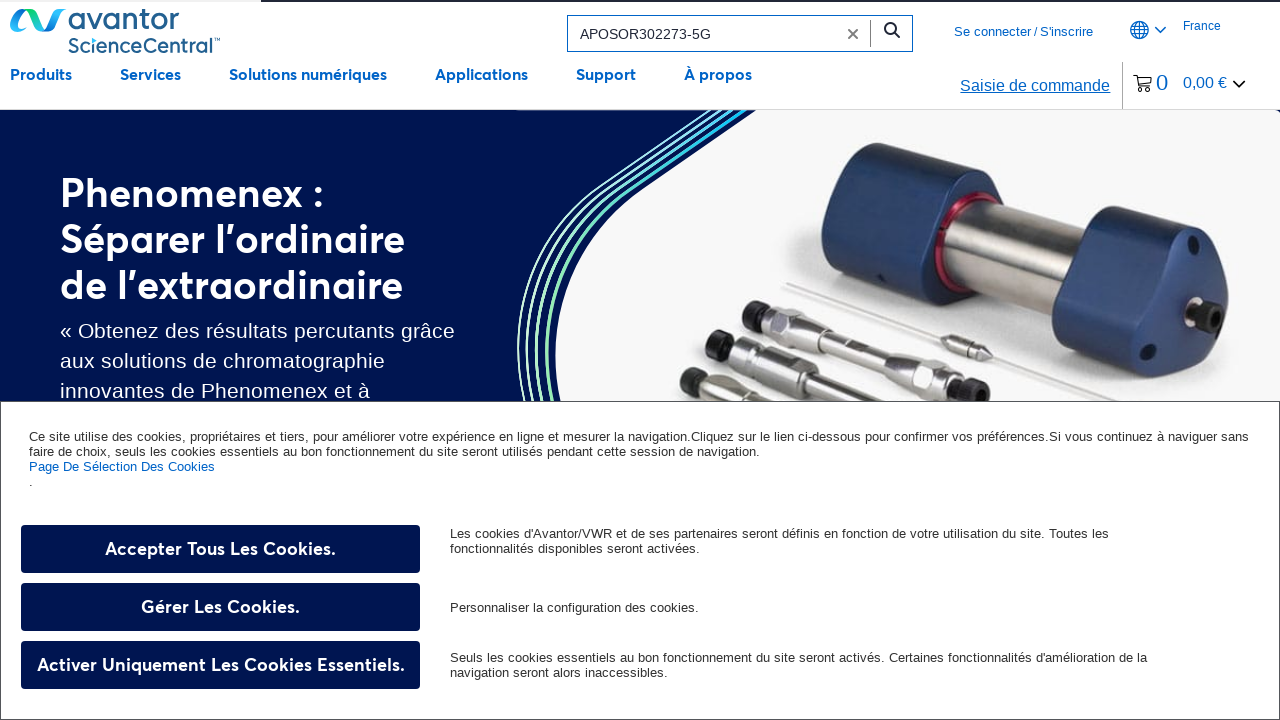

Navigated back to homepage for next search
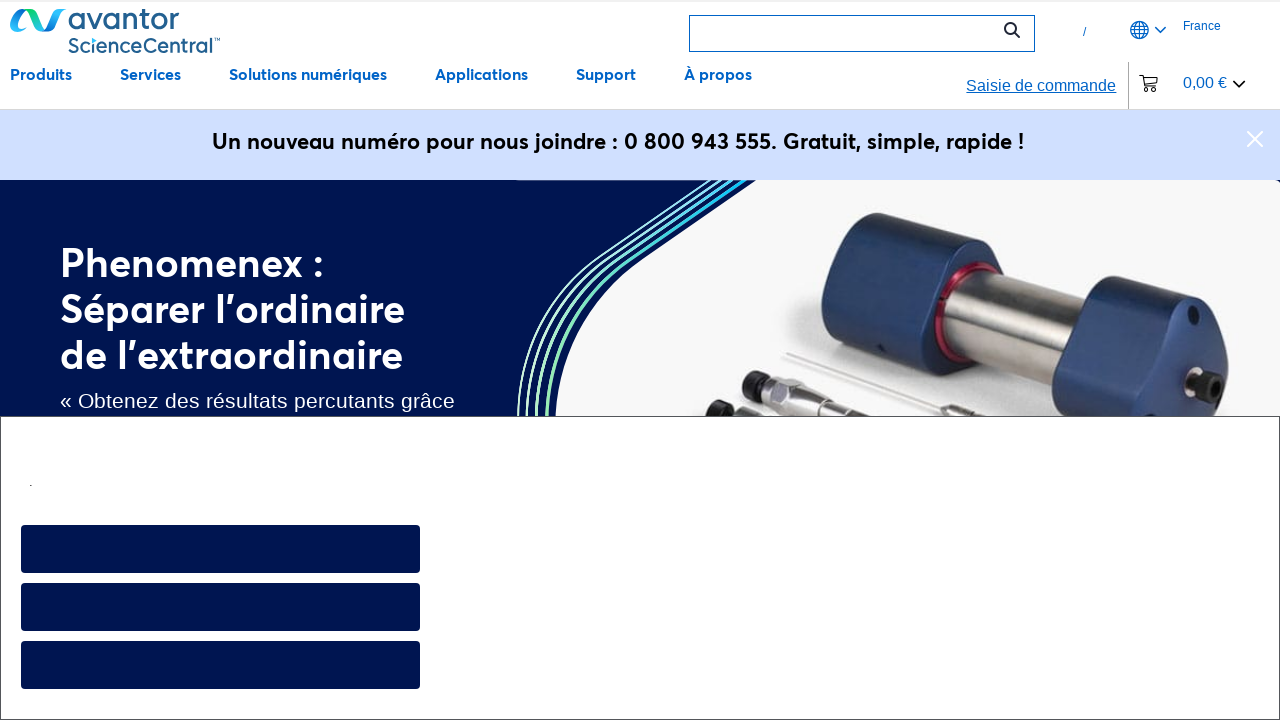

Search box element found
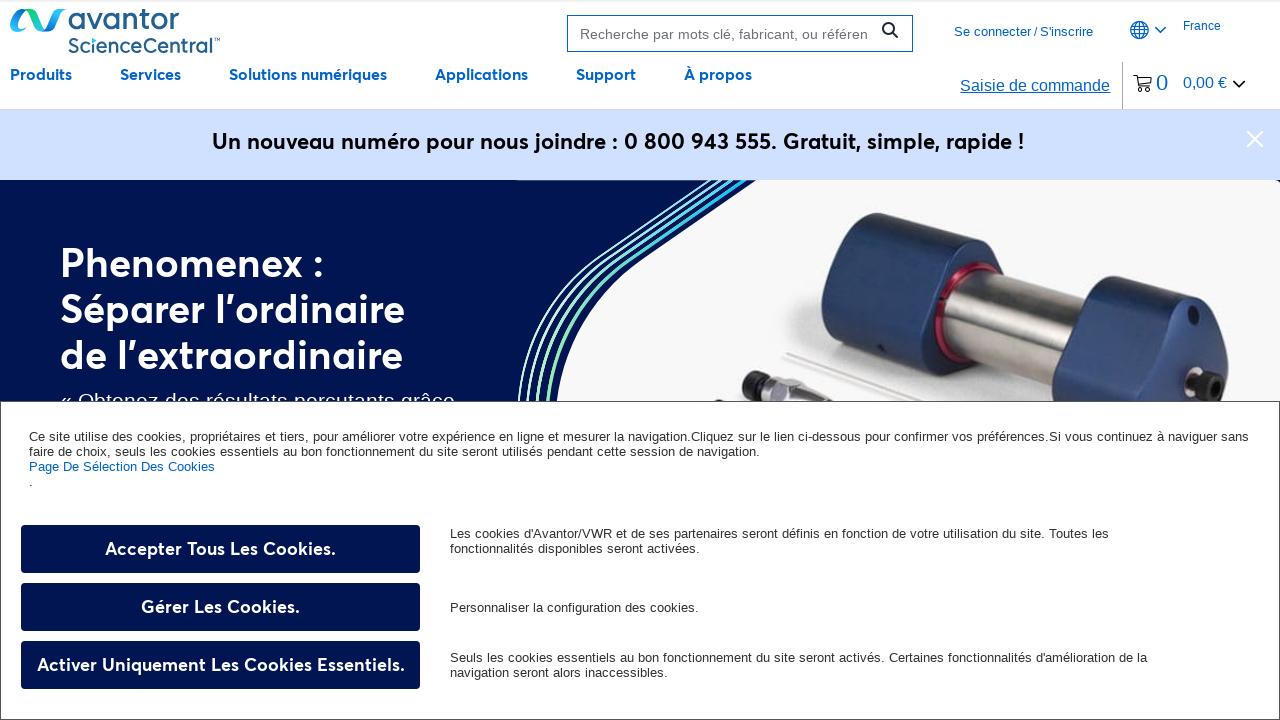

Located search bar element
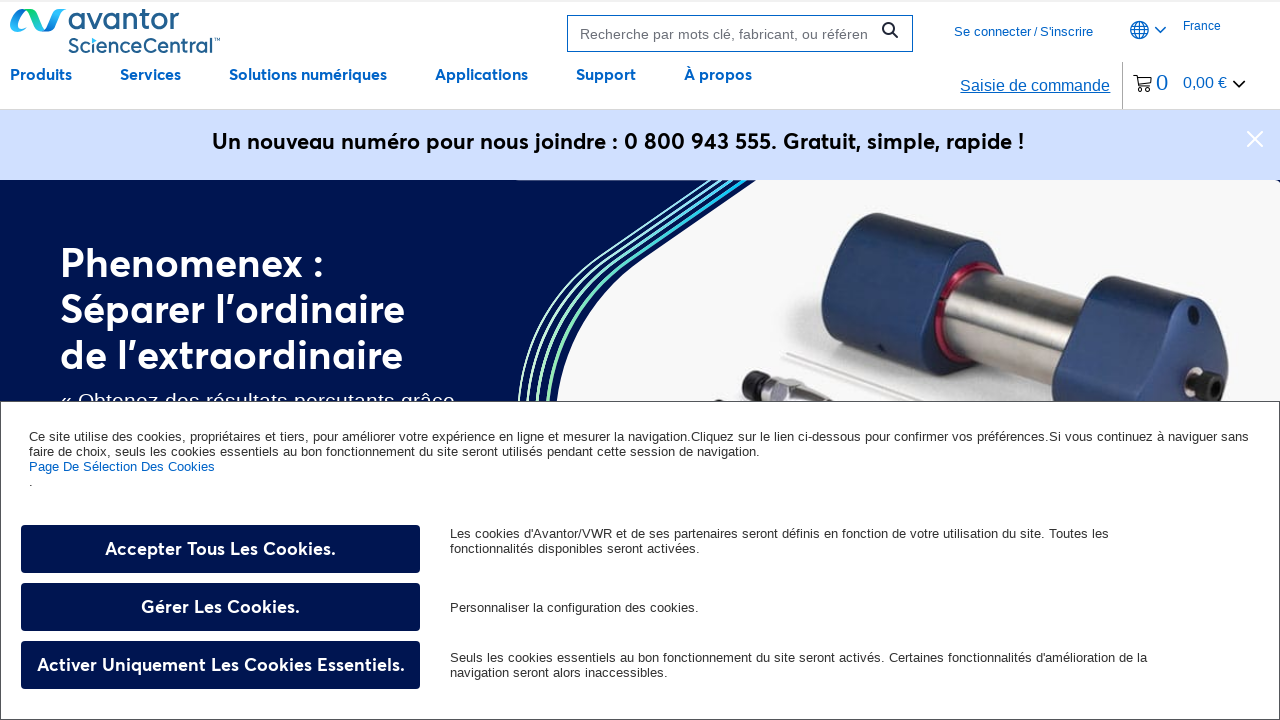

Clicked on search bar to activate it at (740, 34) on app-avtr-search-box .searchbox
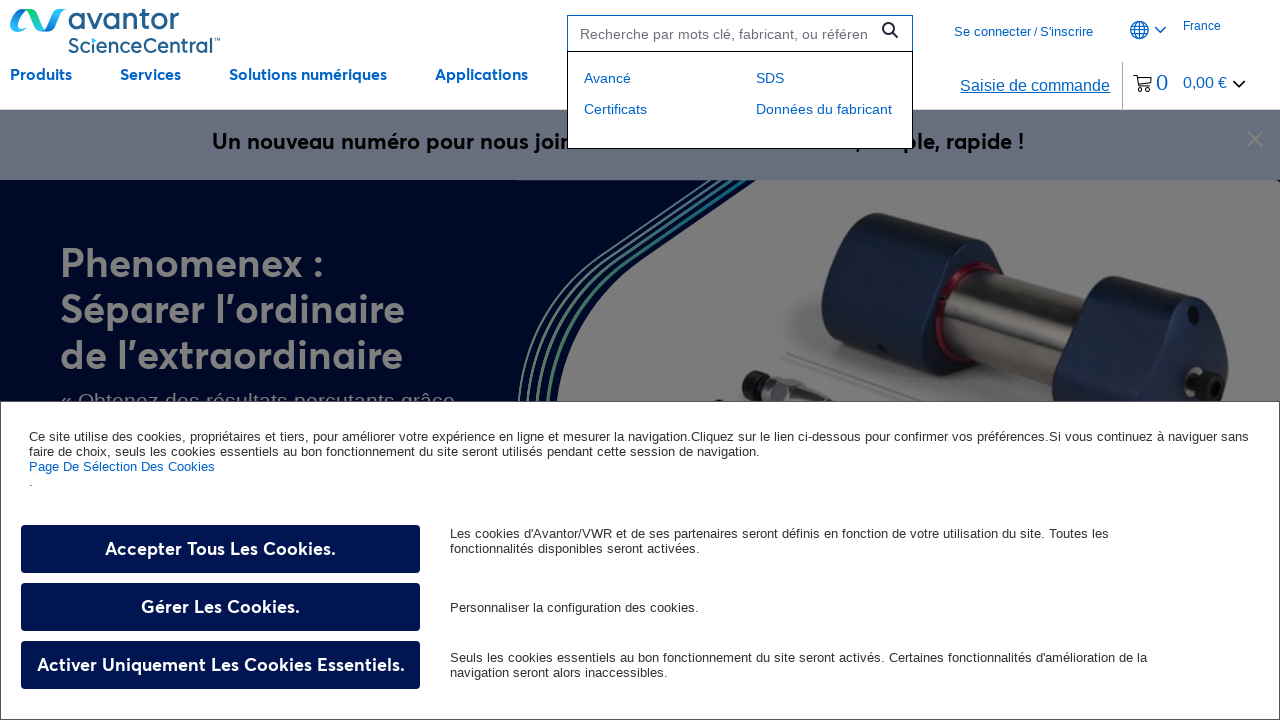

Search input field appeared
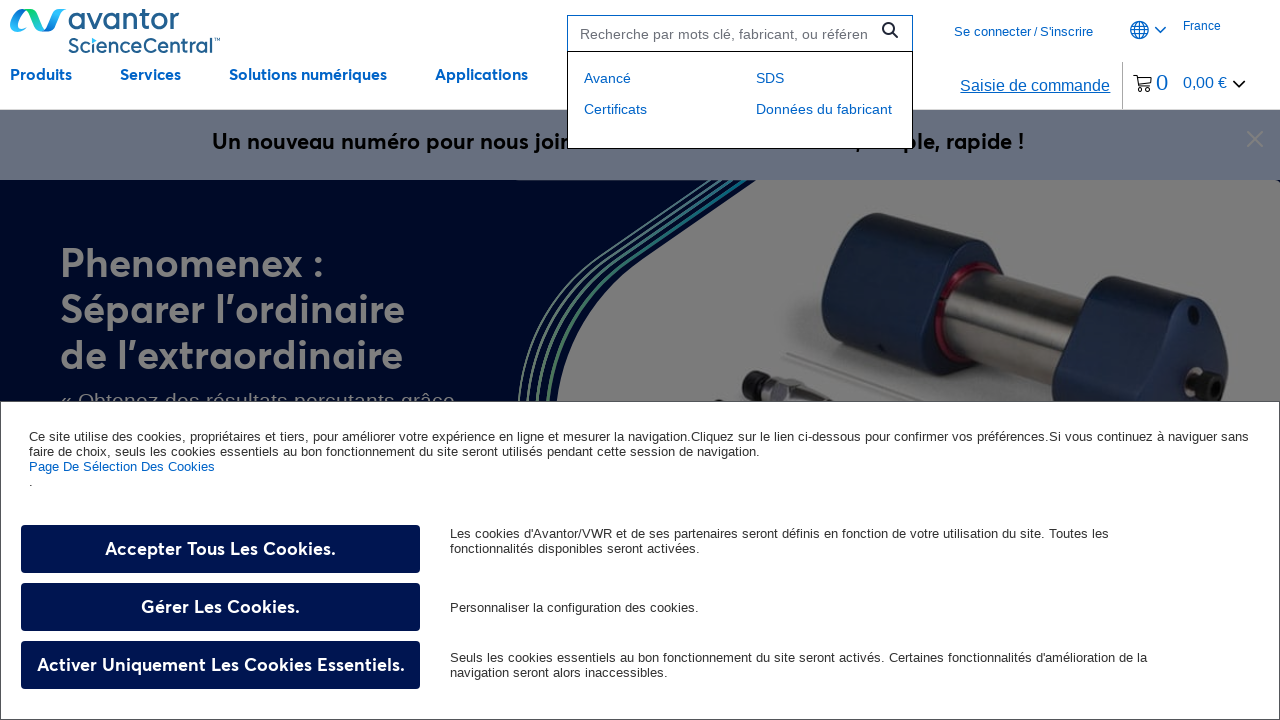

Filled search input with product reference 'ACRO117150050'
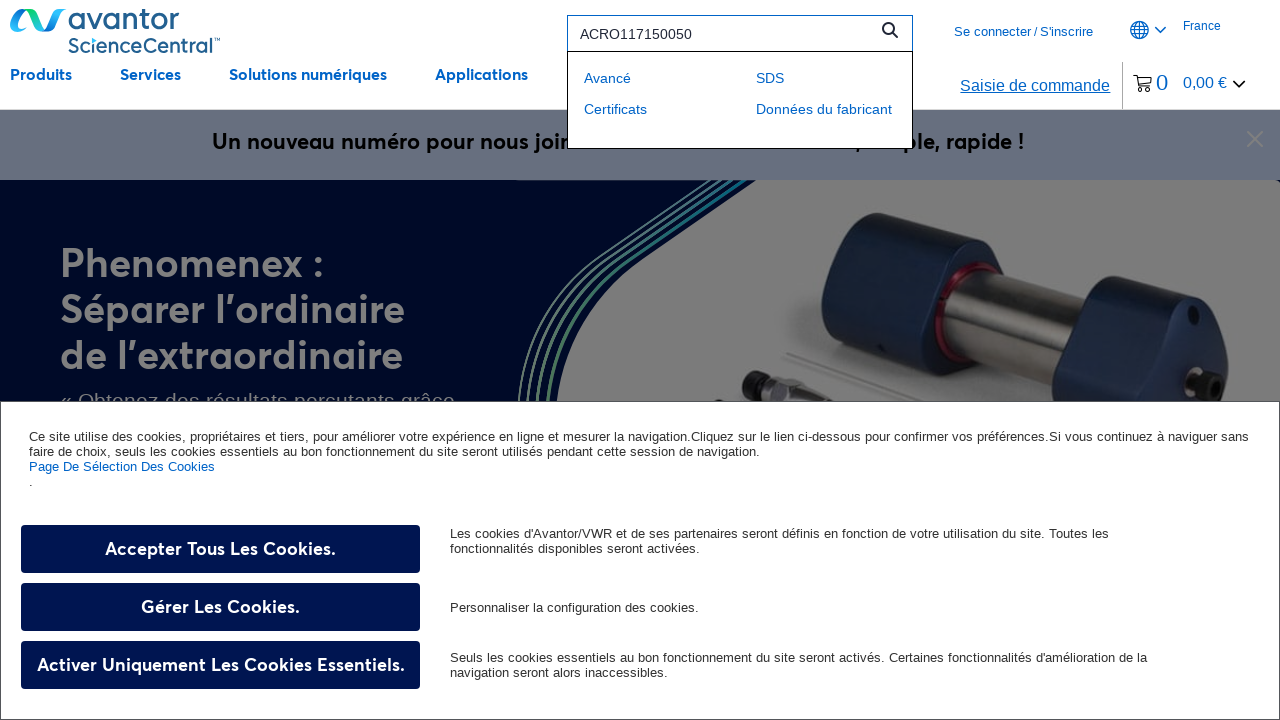

Waited for search suggestions to appear
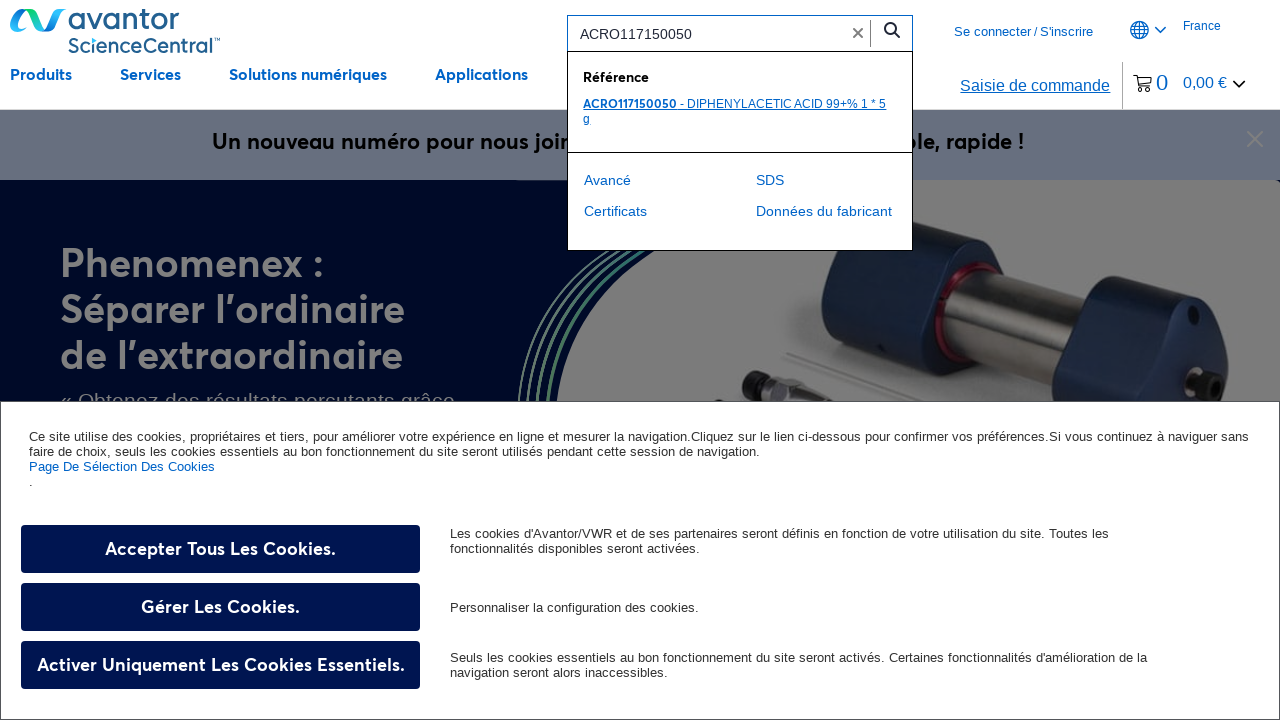

First search result link found
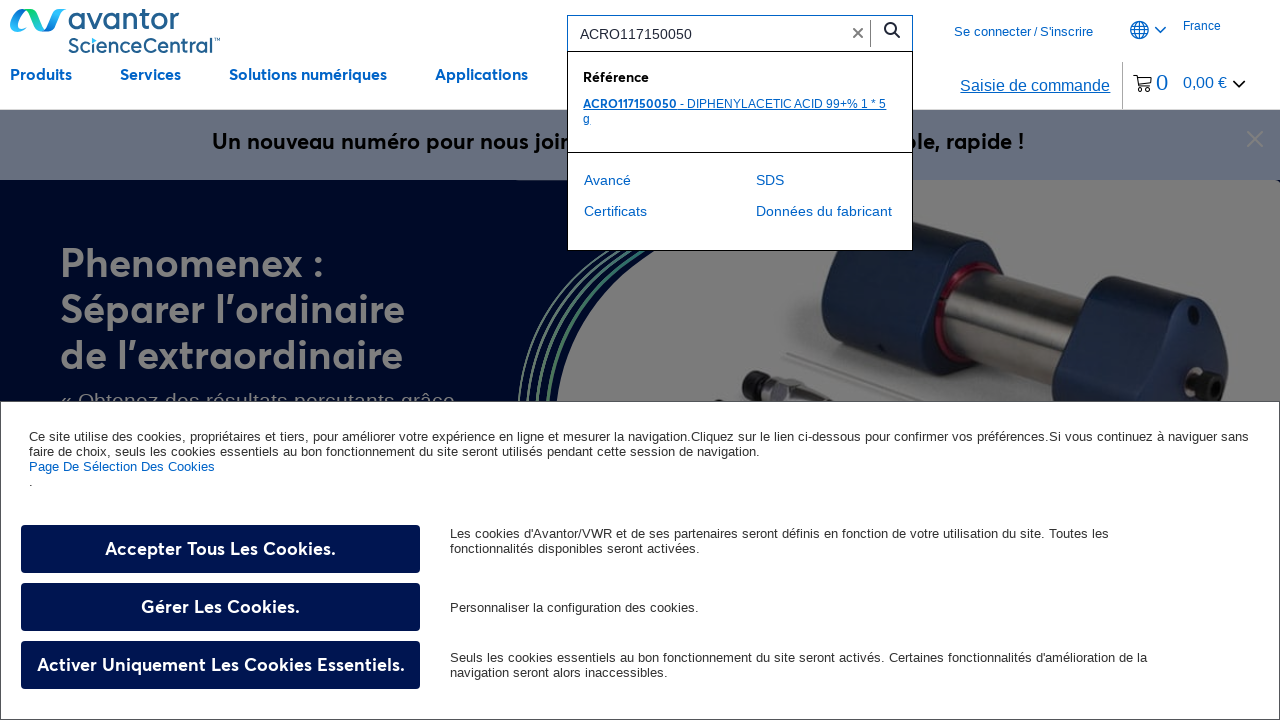

Clicked on first search result for reference 'ACRO117150050'
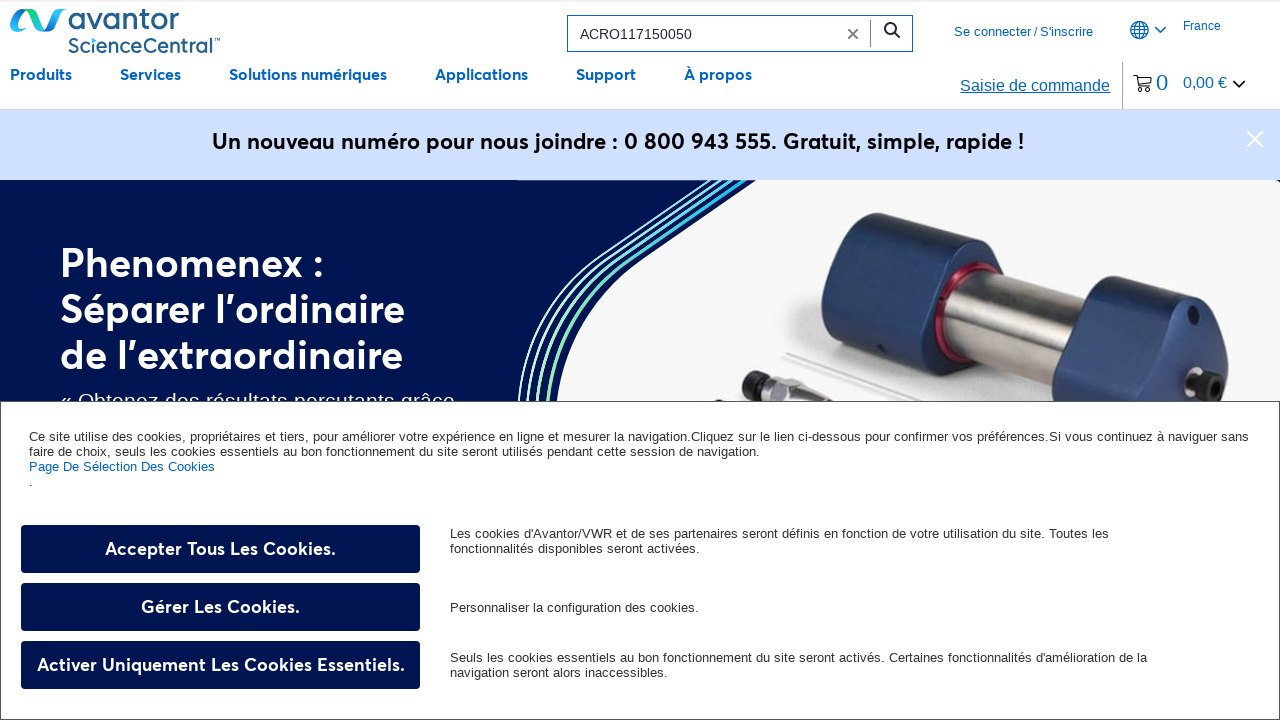

Product page loaded successfully
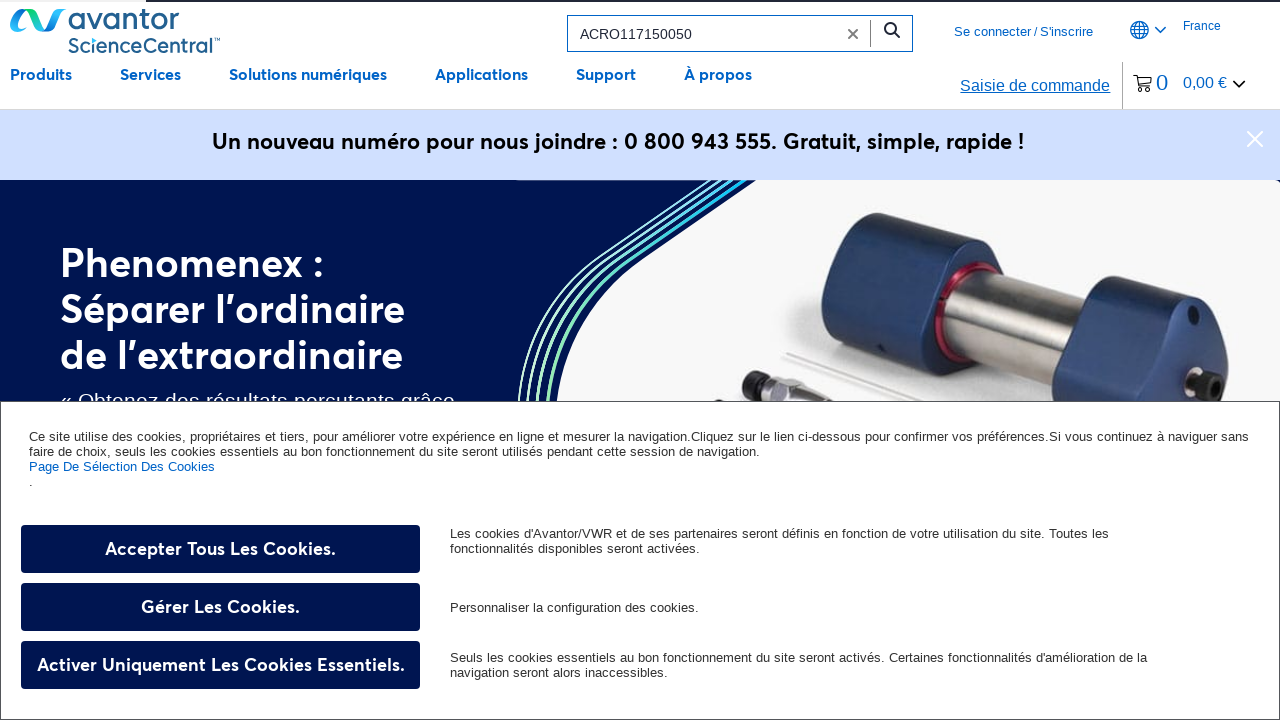

Navigated back to homepage for next search
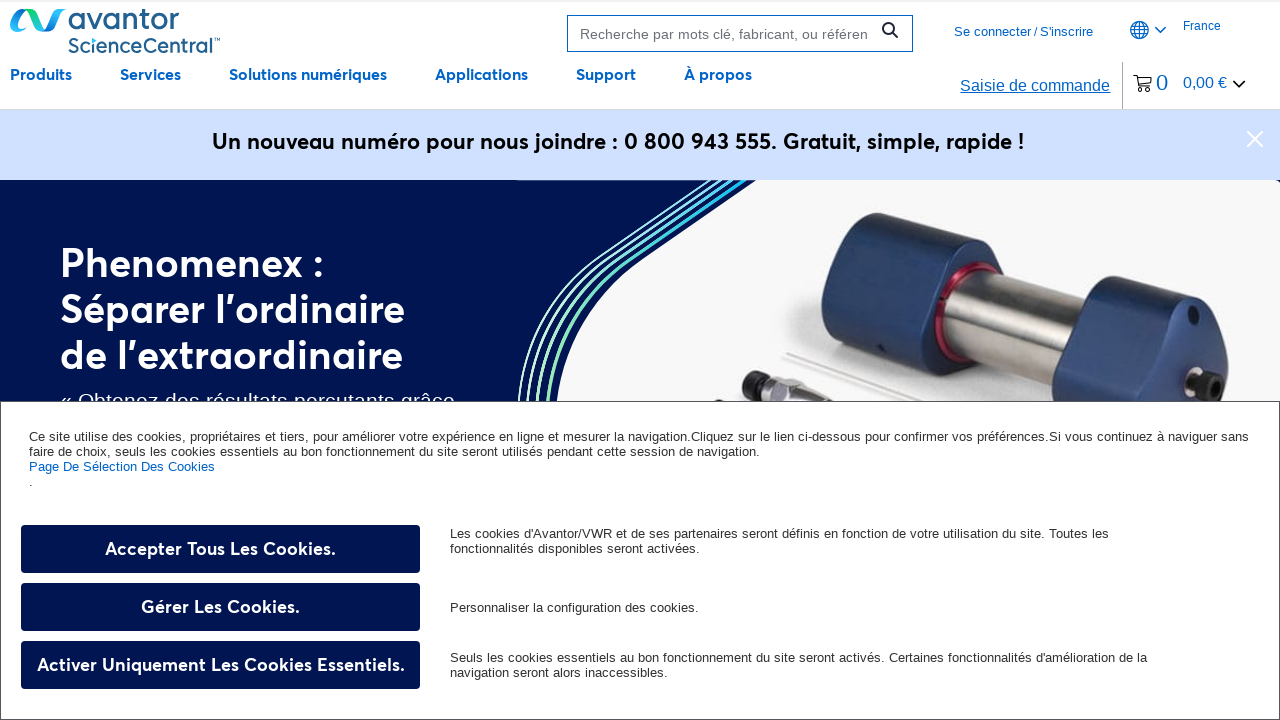

Search box element found
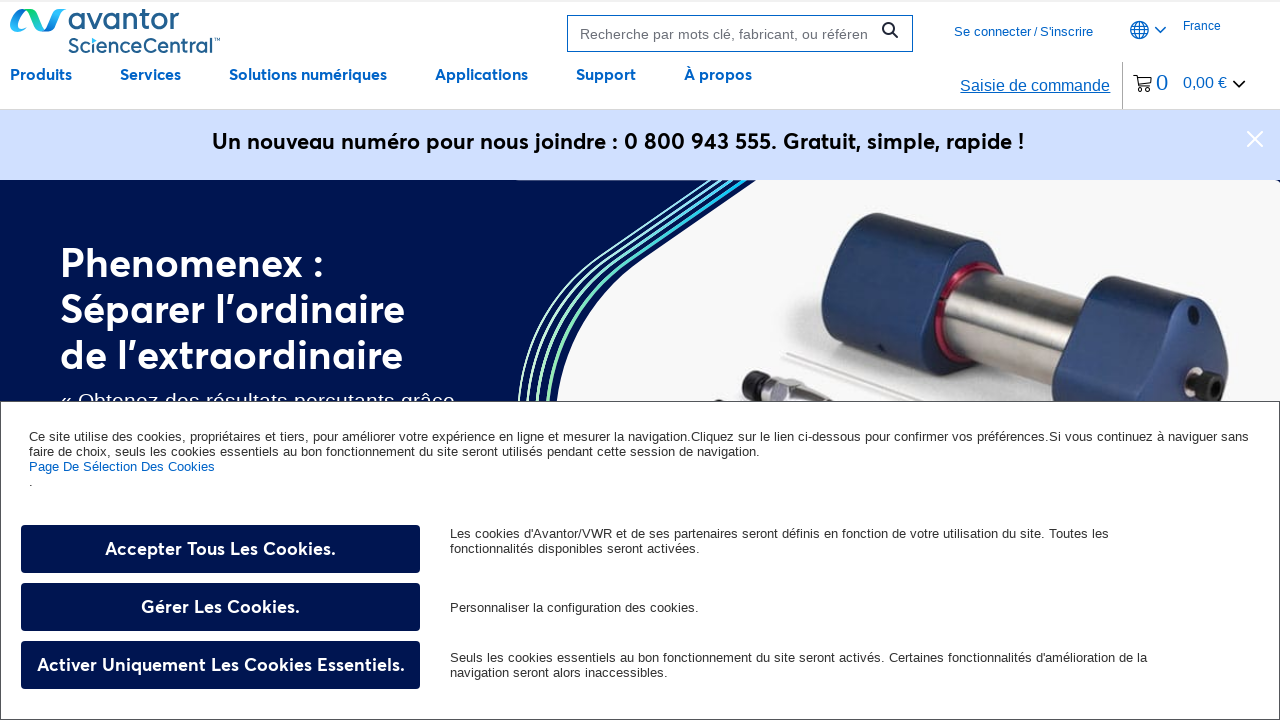

Located search bar element
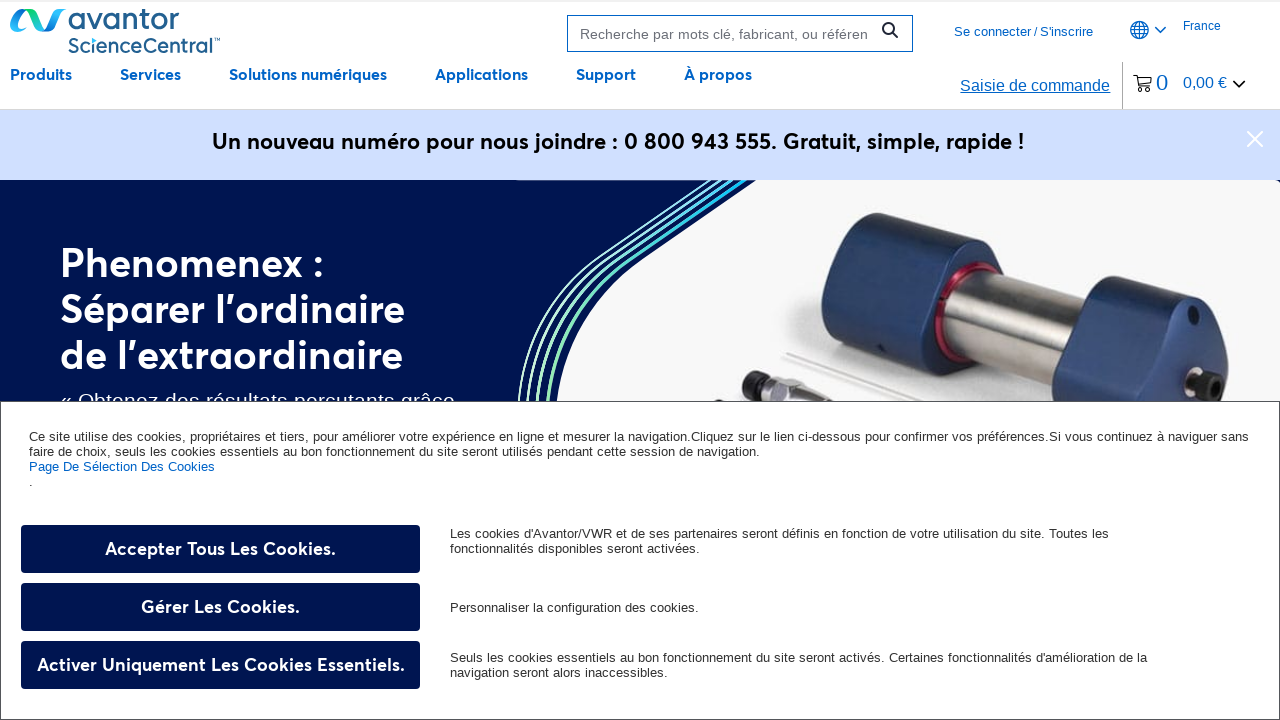

Clicked on search bar to activate it at (740, 34) on app-avtr-search-box .searchbox
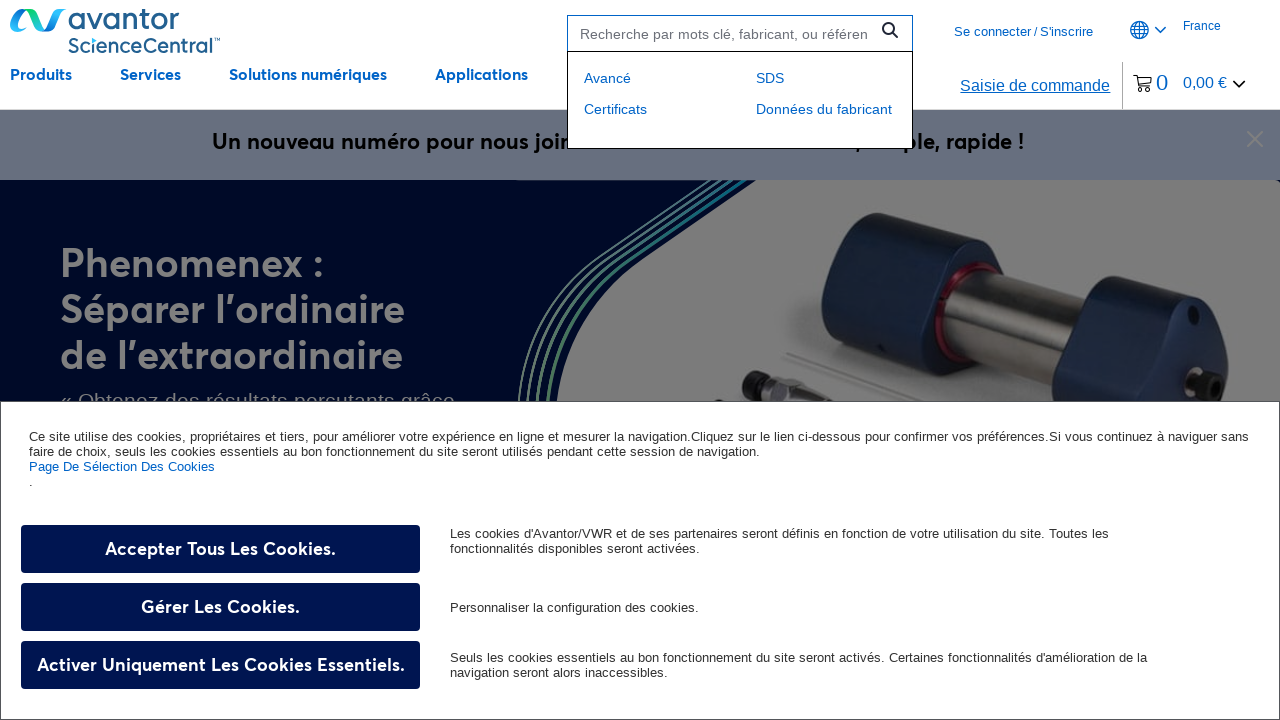

Search input field appeared
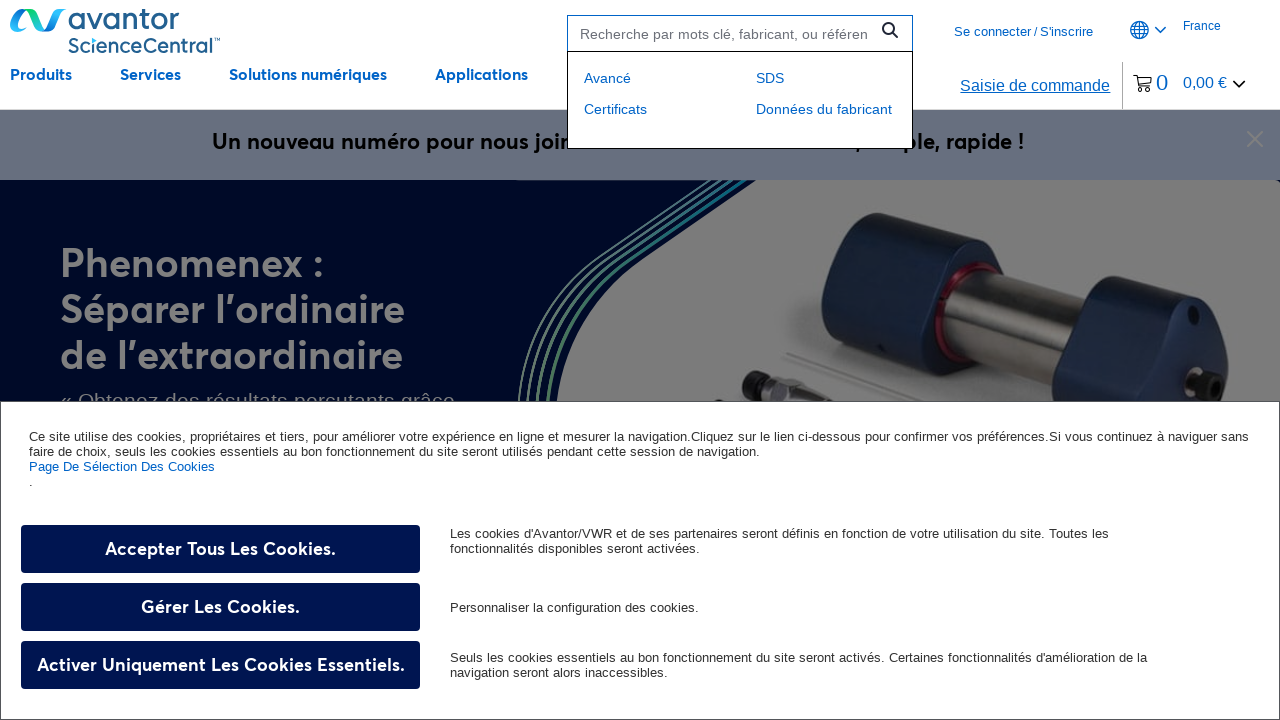

Filled search input with product reference 'ACRO188150100'
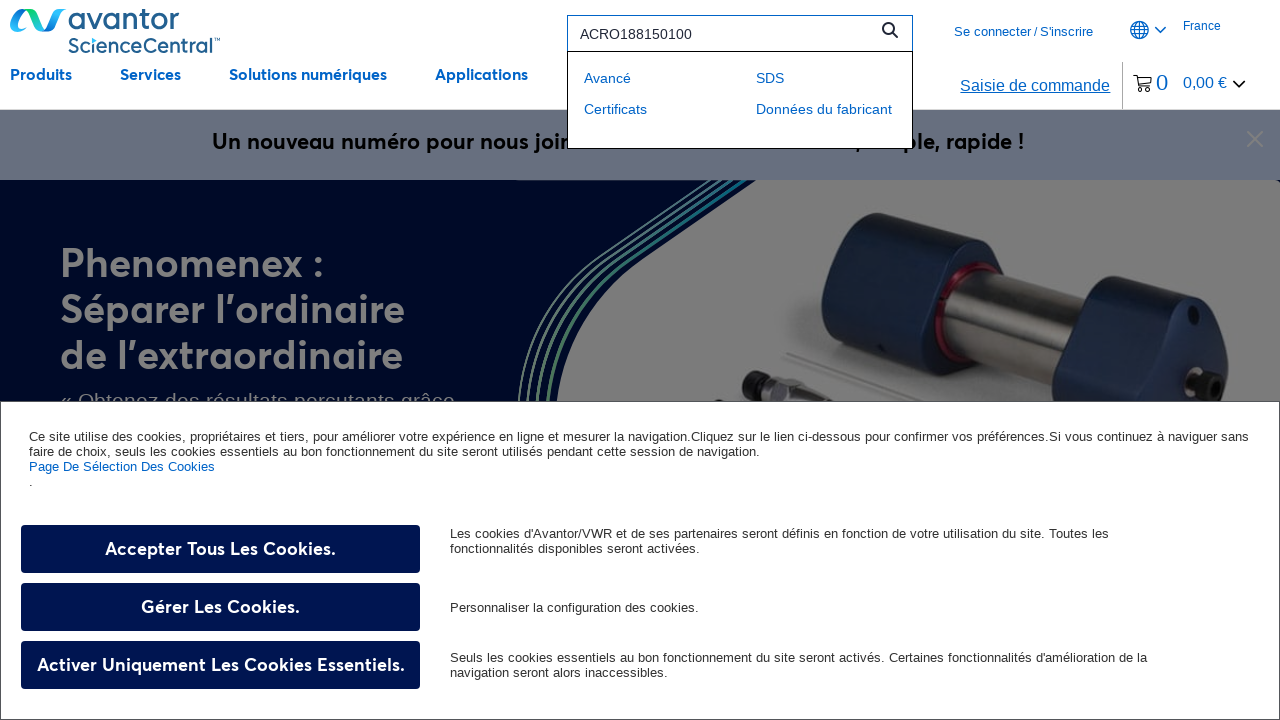

Waited for search suggestions to appear
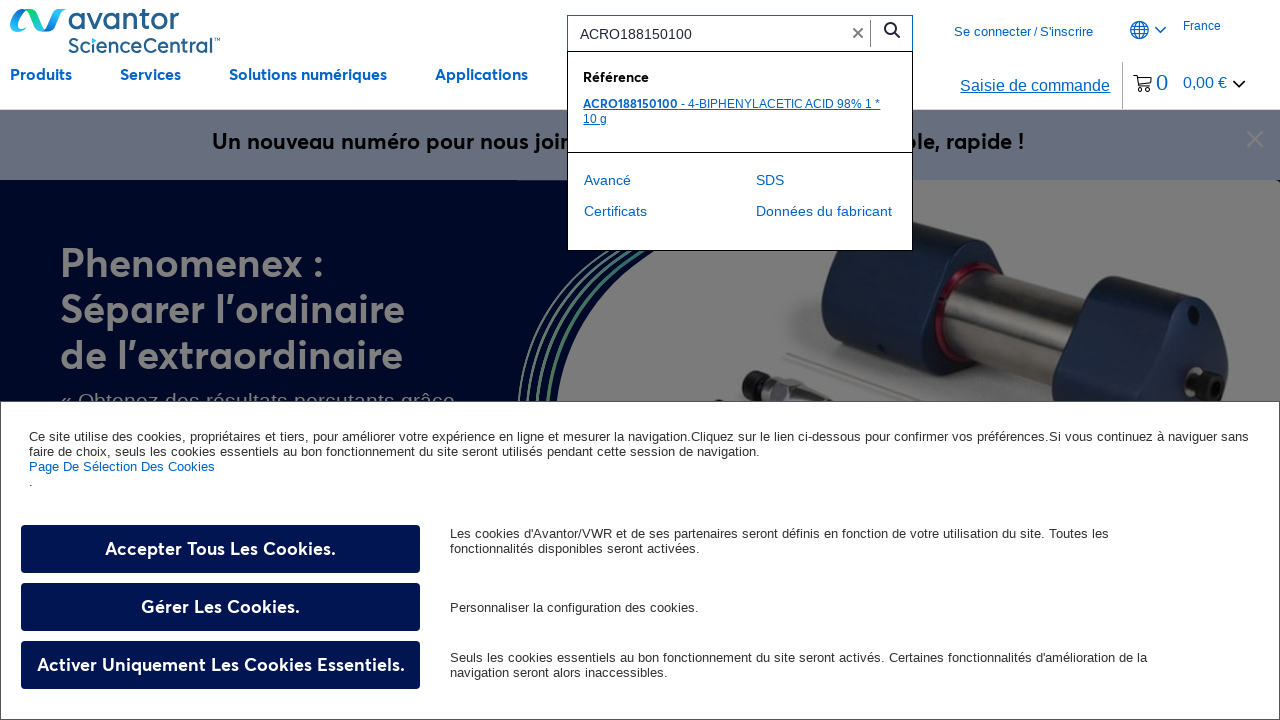

First search result link found
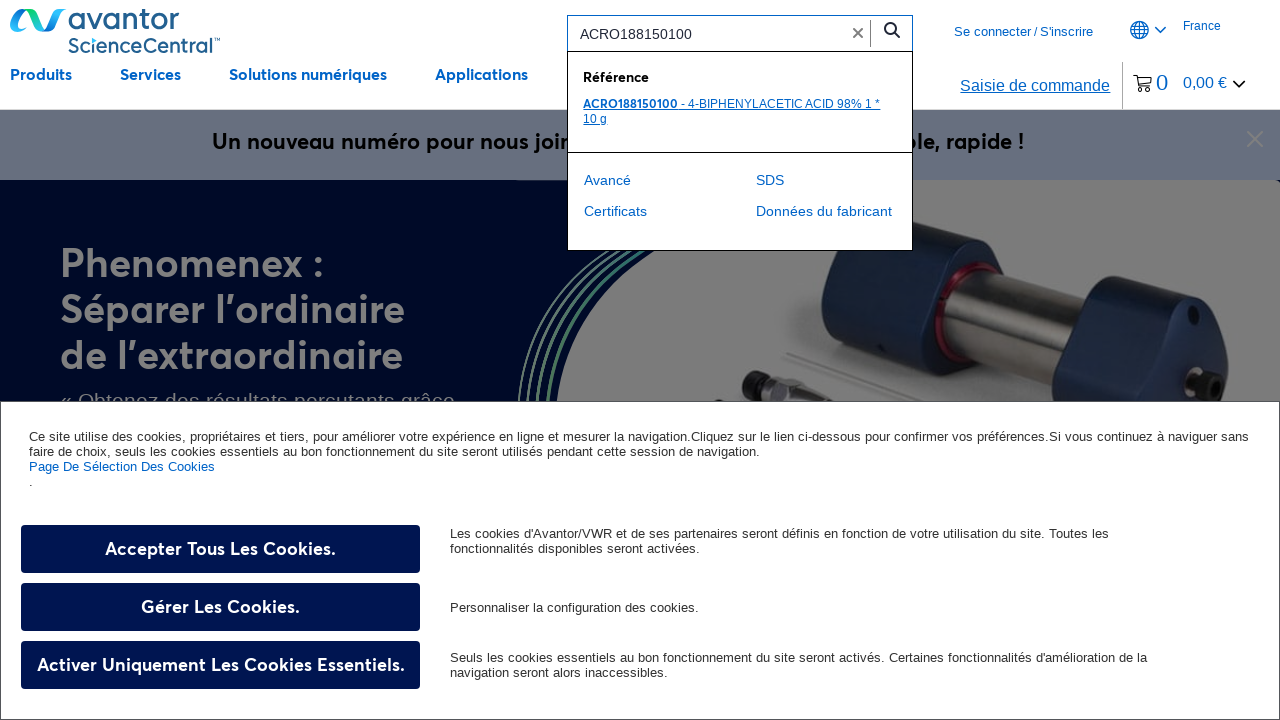

Clicked on first search result for reference 'ACRO188150100'
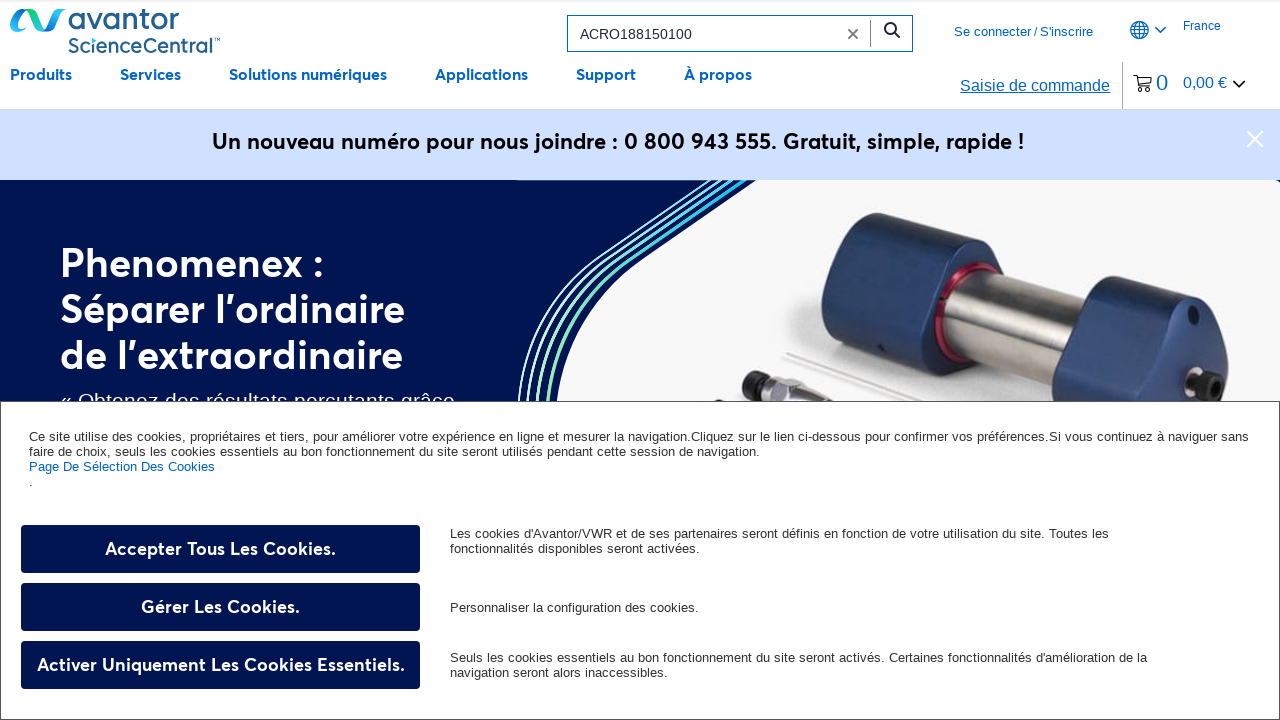

Product page loaded successfully
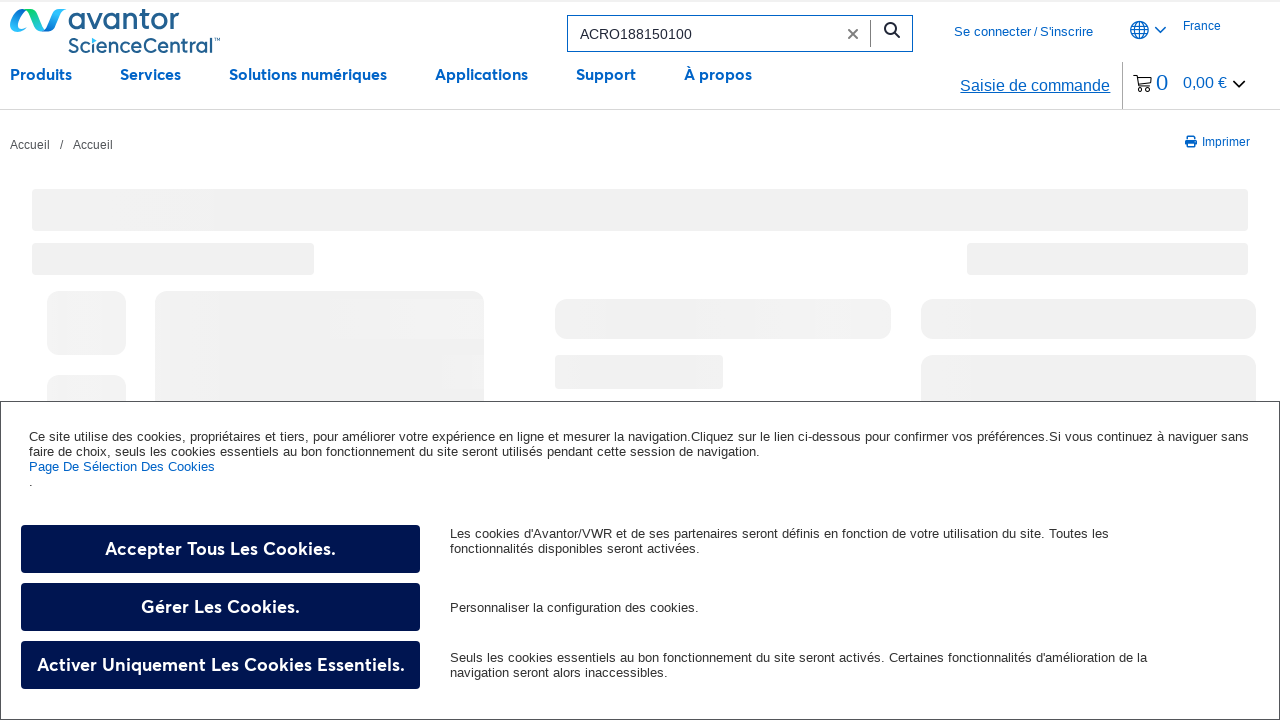

Navigated back to homepage for next search
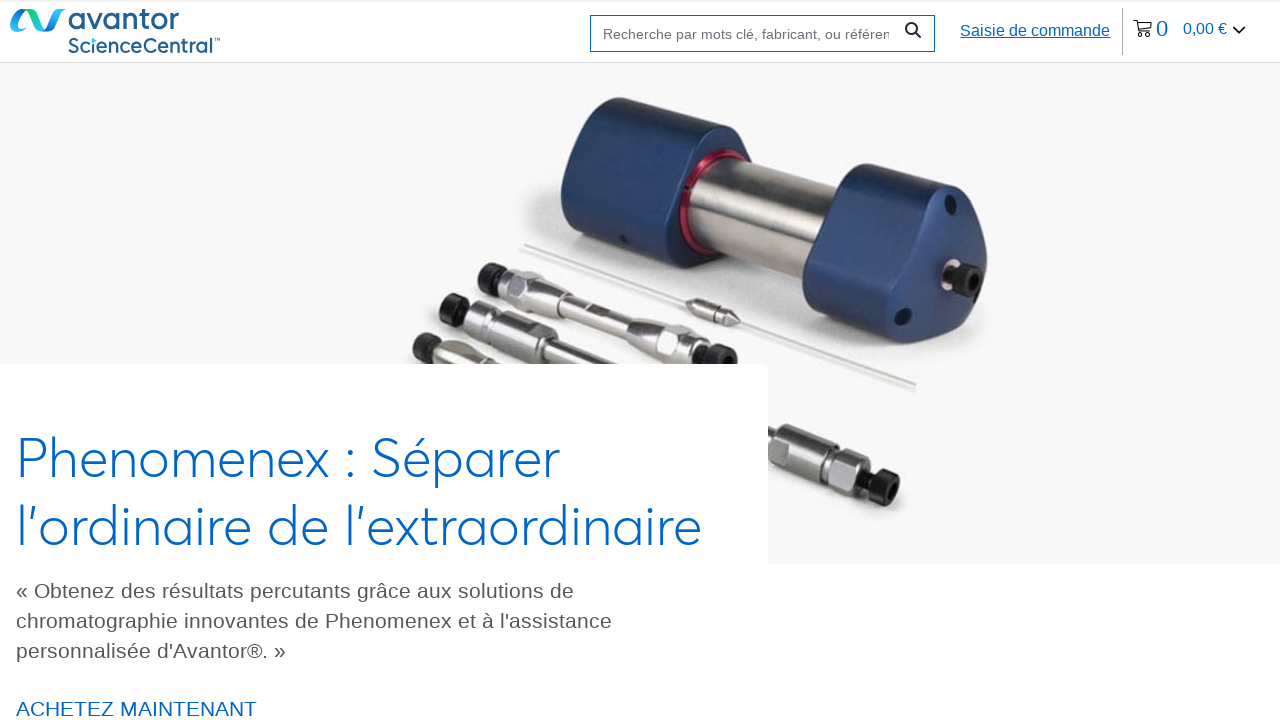

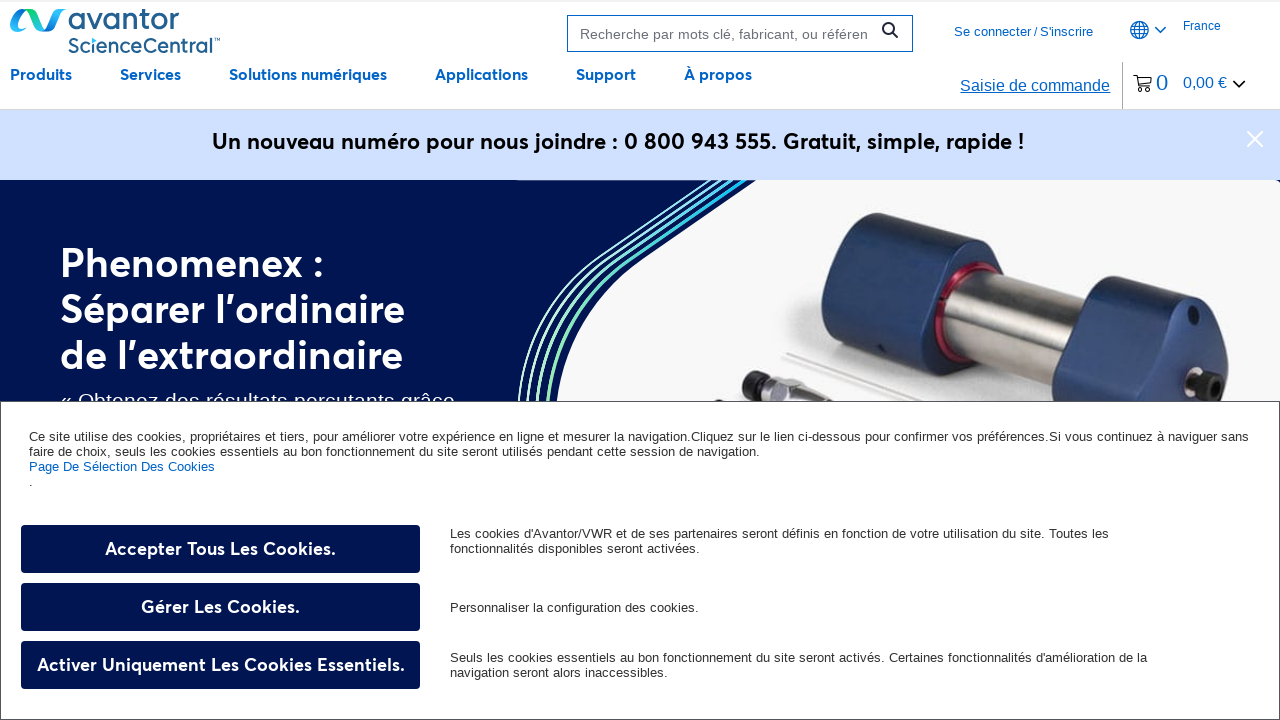